Tests that clear completed button is hidden when no items are completed

Starting URL: https://demo.playwright.dev/todomvc

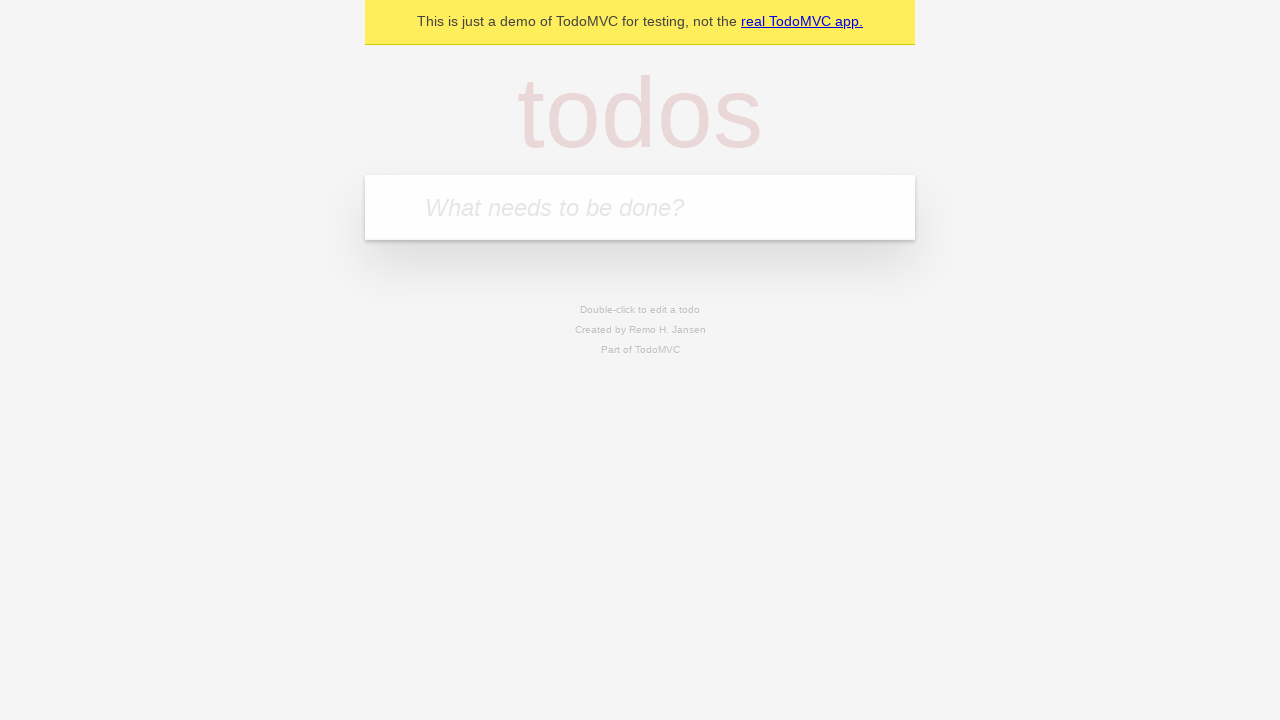

Filled new todo field with 'buy some cheese' on .new-todo
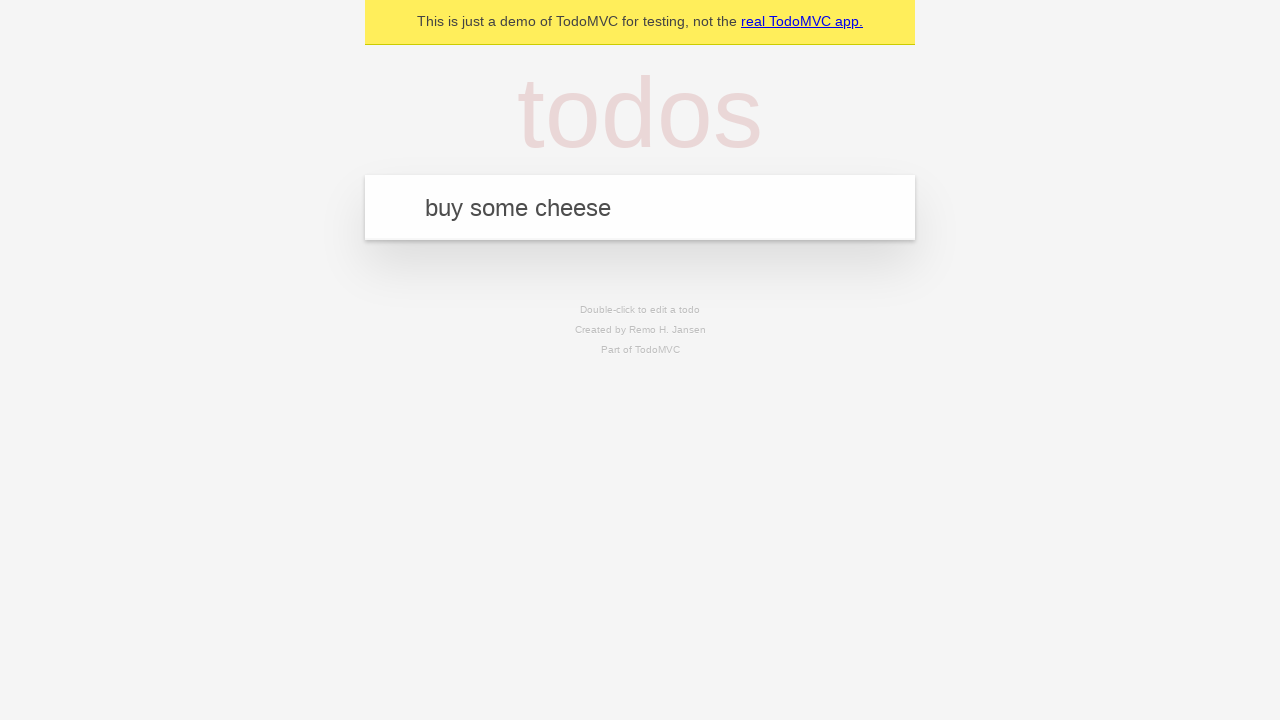

Pressed Enter to create first todo on .new-todo
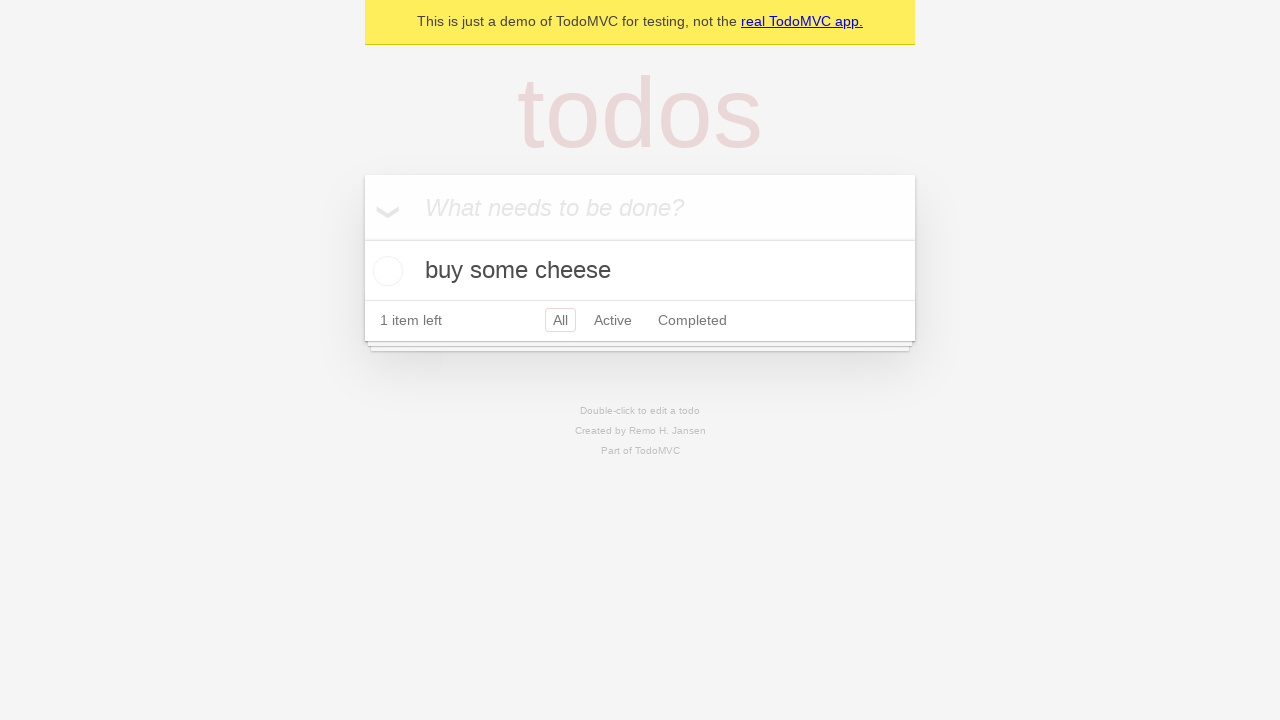

Filled new todo field with 'feed the cat' on .new-todo
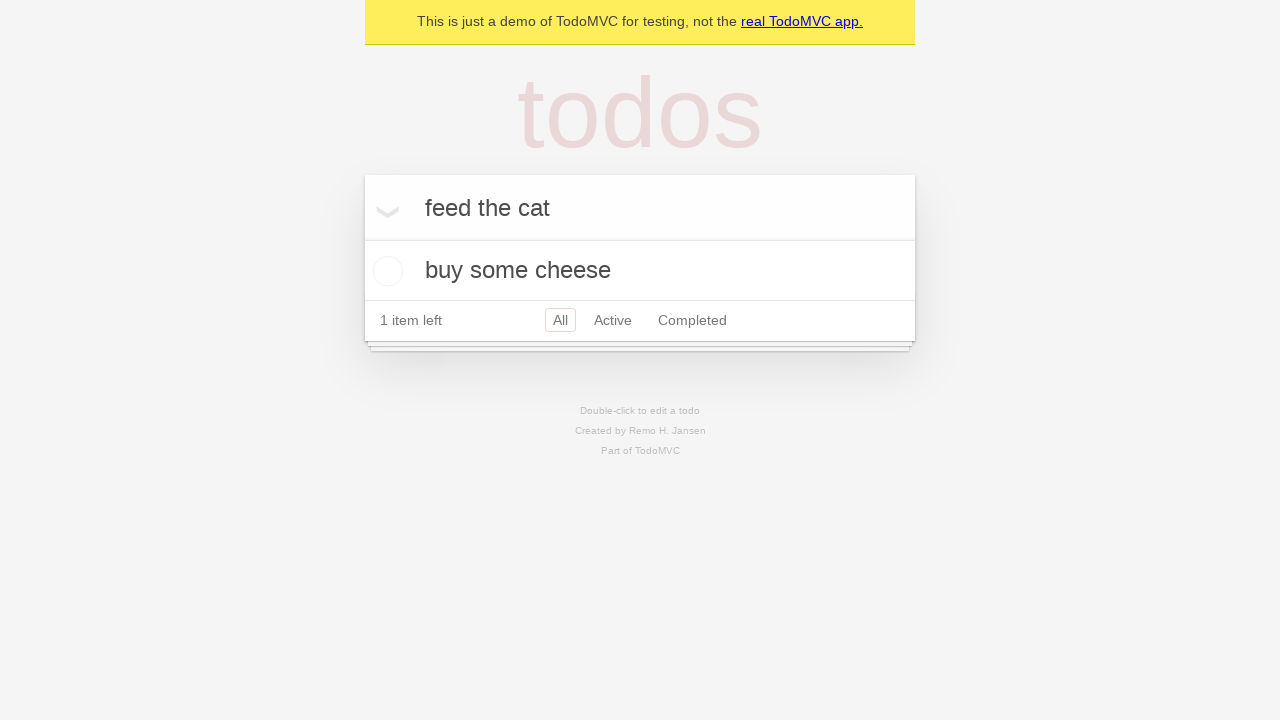

Pressed Enter to create second todo on .new-todo
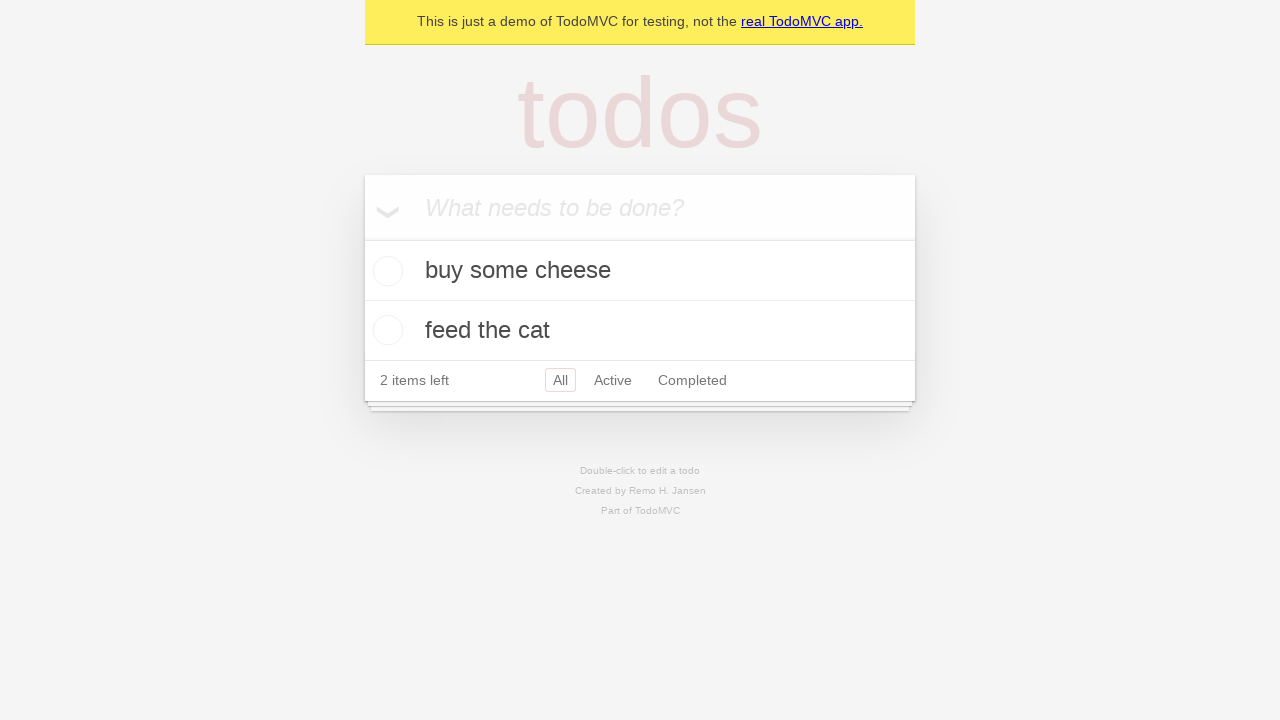

Filled new todo field with 'book a doctors appointment' on .new-todo
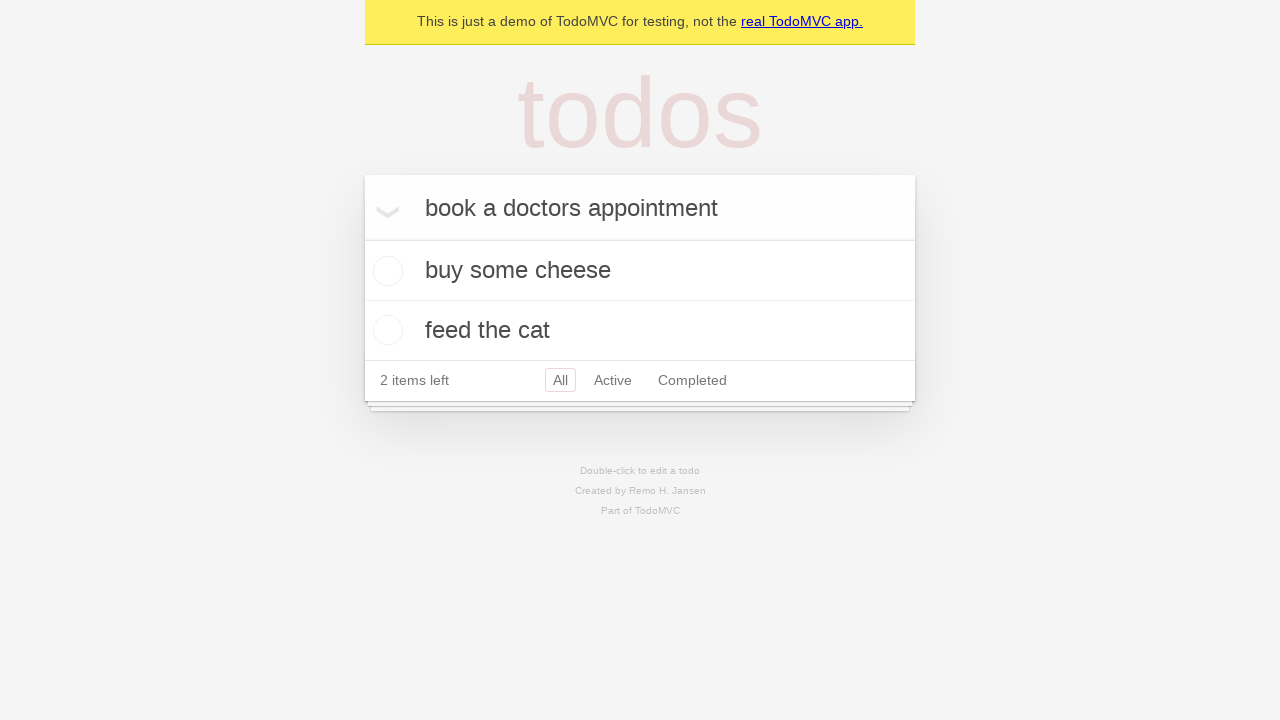

Pressed Enter to create third todo on .new-todo
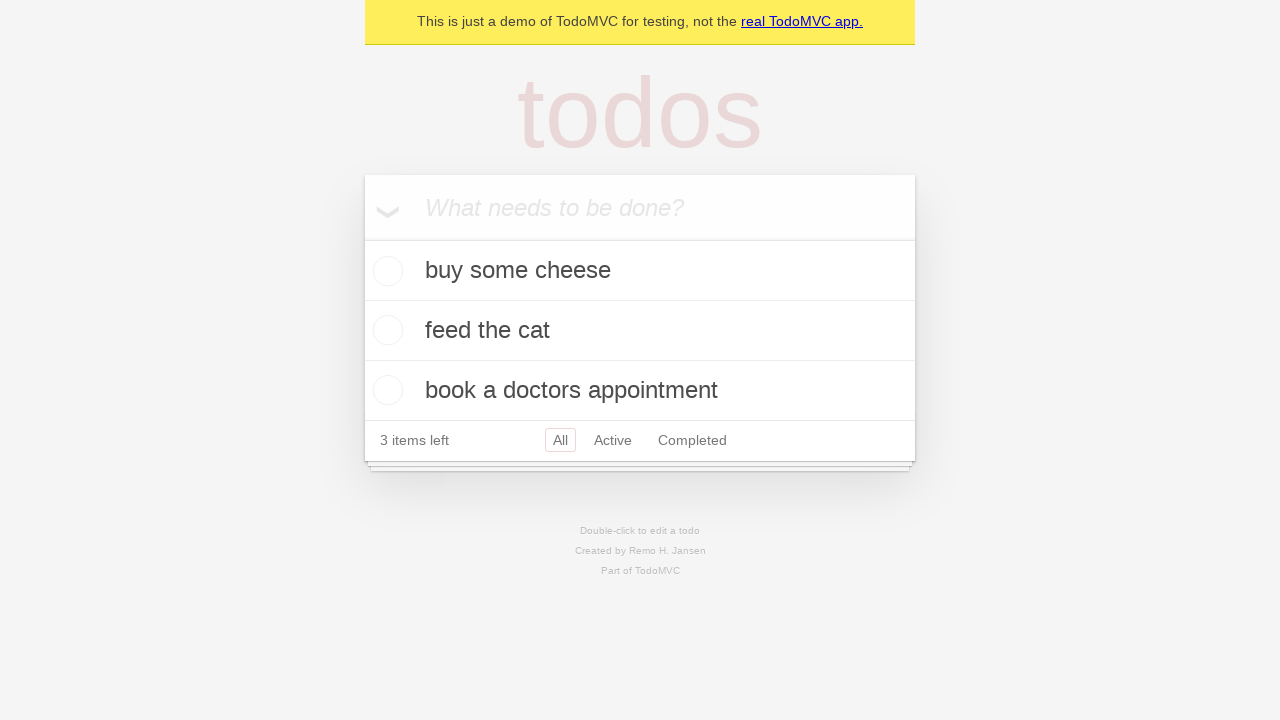

Checked the first todo item to mark it as completed at (385, 271) on .todo-list li .toggle >> nth=0
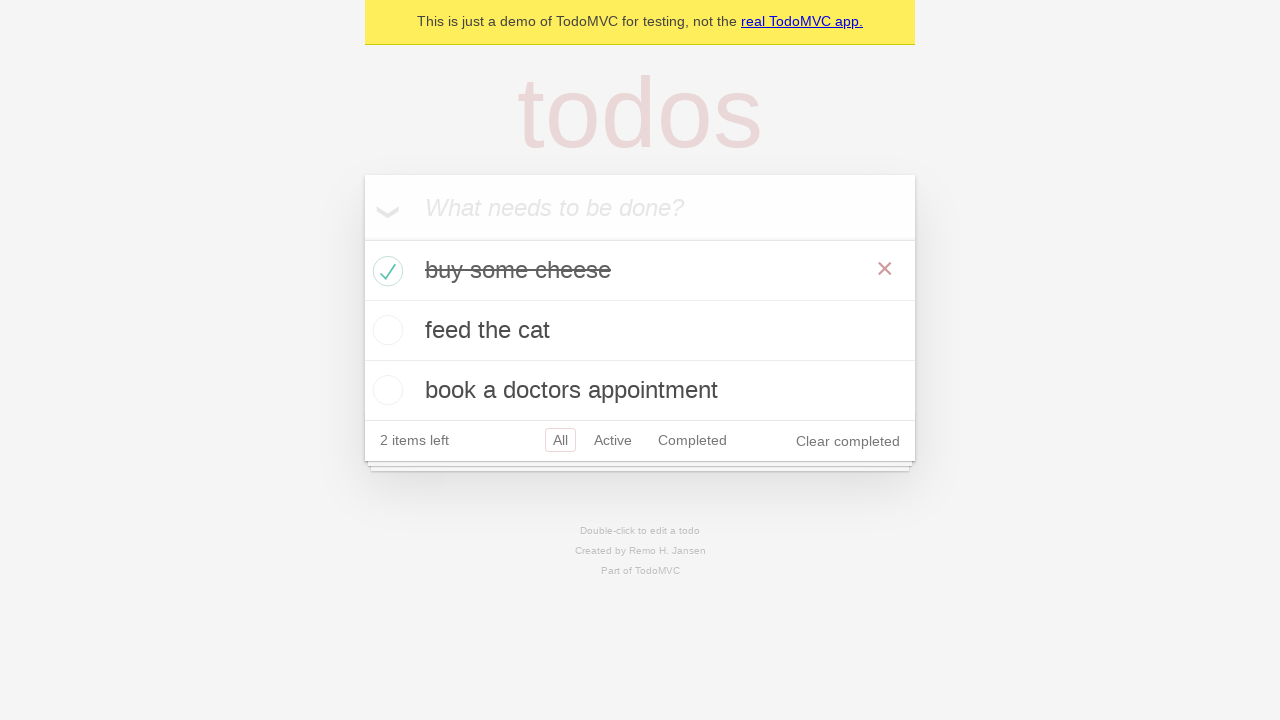

Clicked clear completed button to remove completed items at (848, 441) on .clear-completed
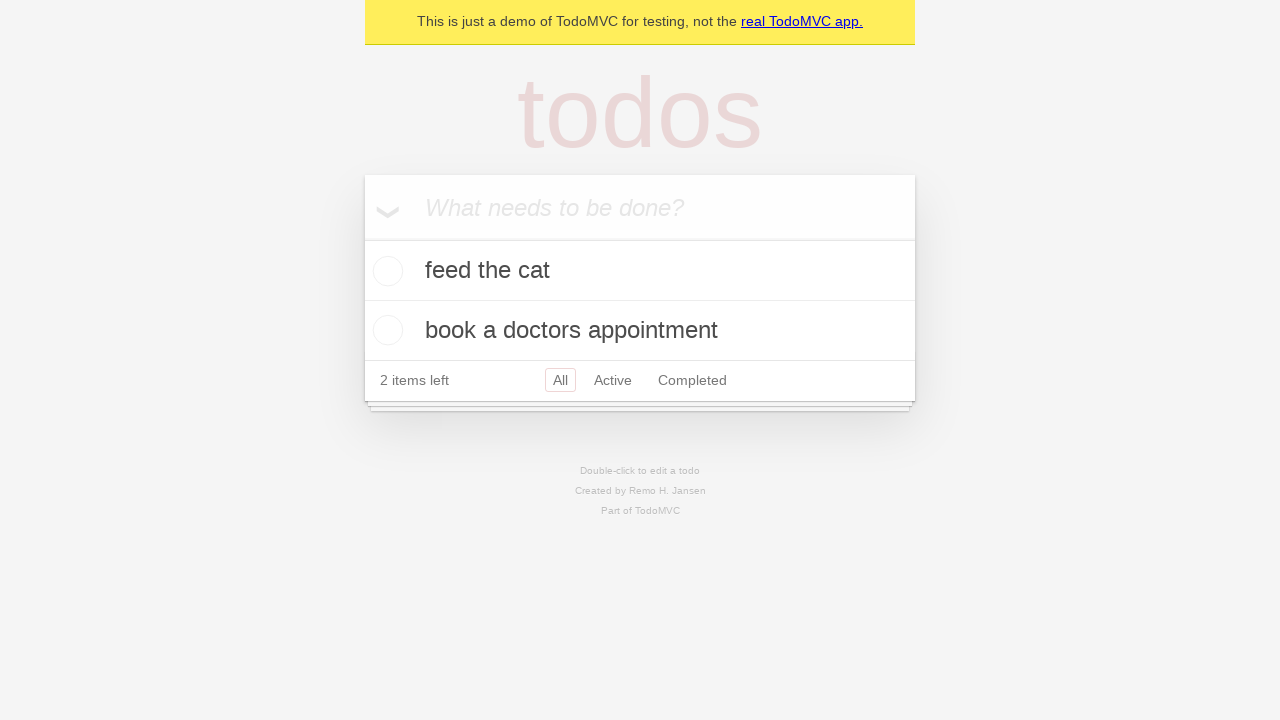

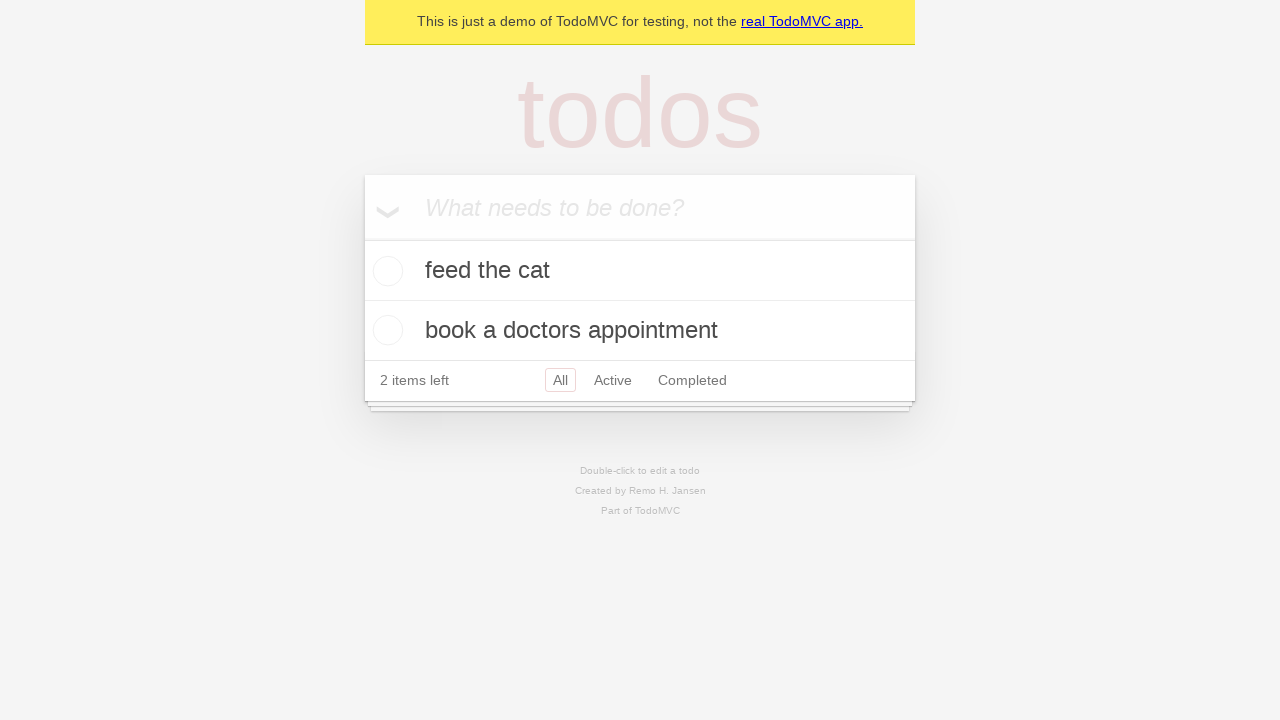